Tests dropdown and checkbox interactions on a travel booking form, including selecting senior citizen discount and adjusting passenger count

Starting URL: https://rahulshettyacademy.com/dropdownsPractise/

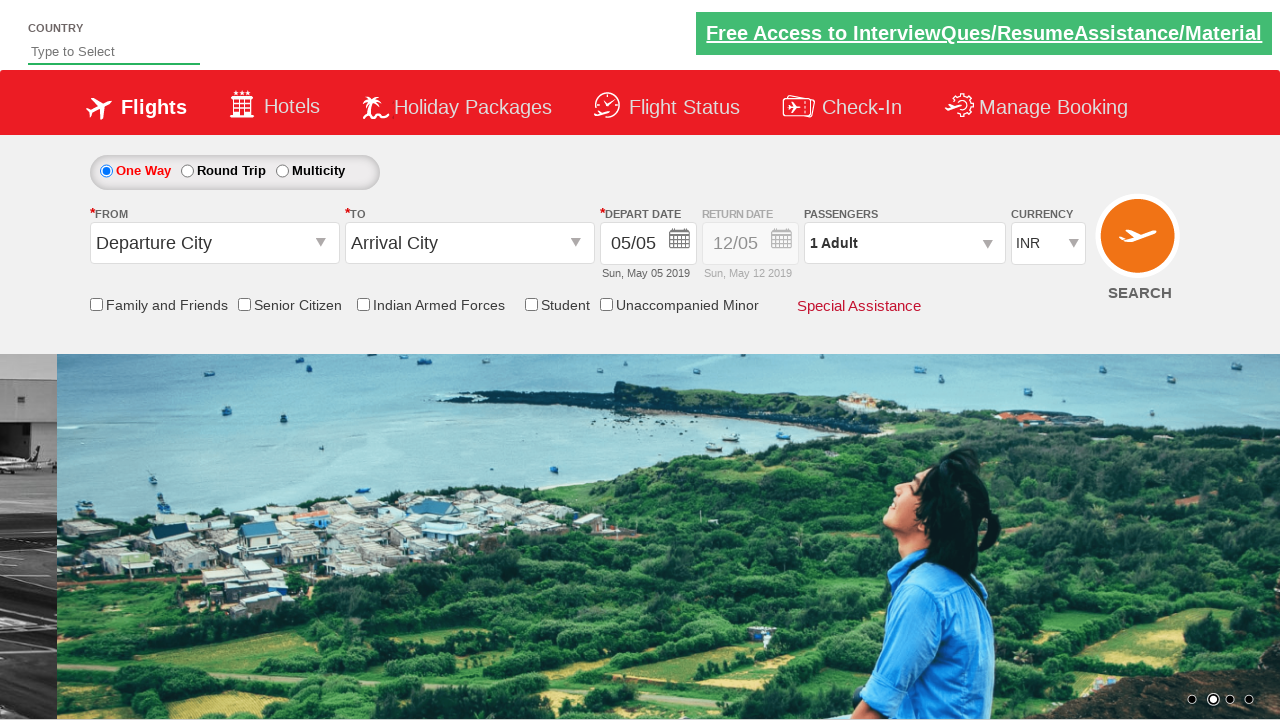

Verified senior citizen discount checkbox is not selected initially
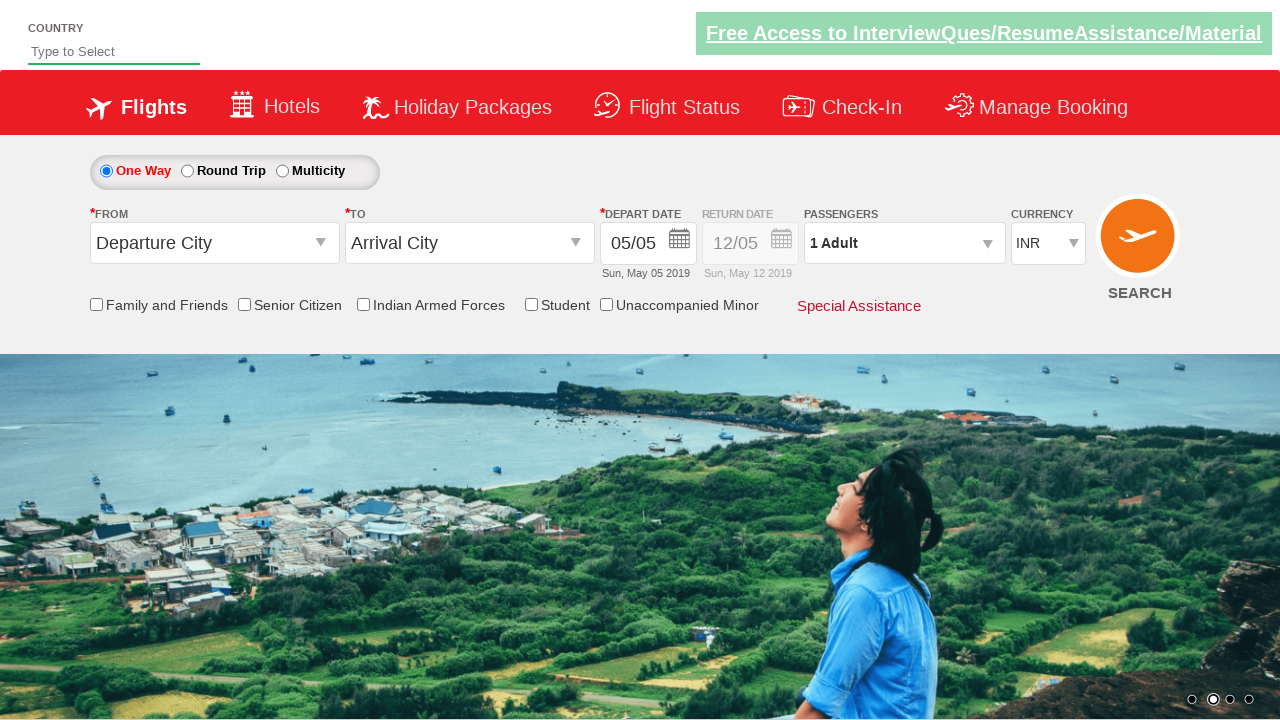

Clicked senior citizen discount checkbox at (244, 304) on input[id*='SeniorCitizenDiscount']
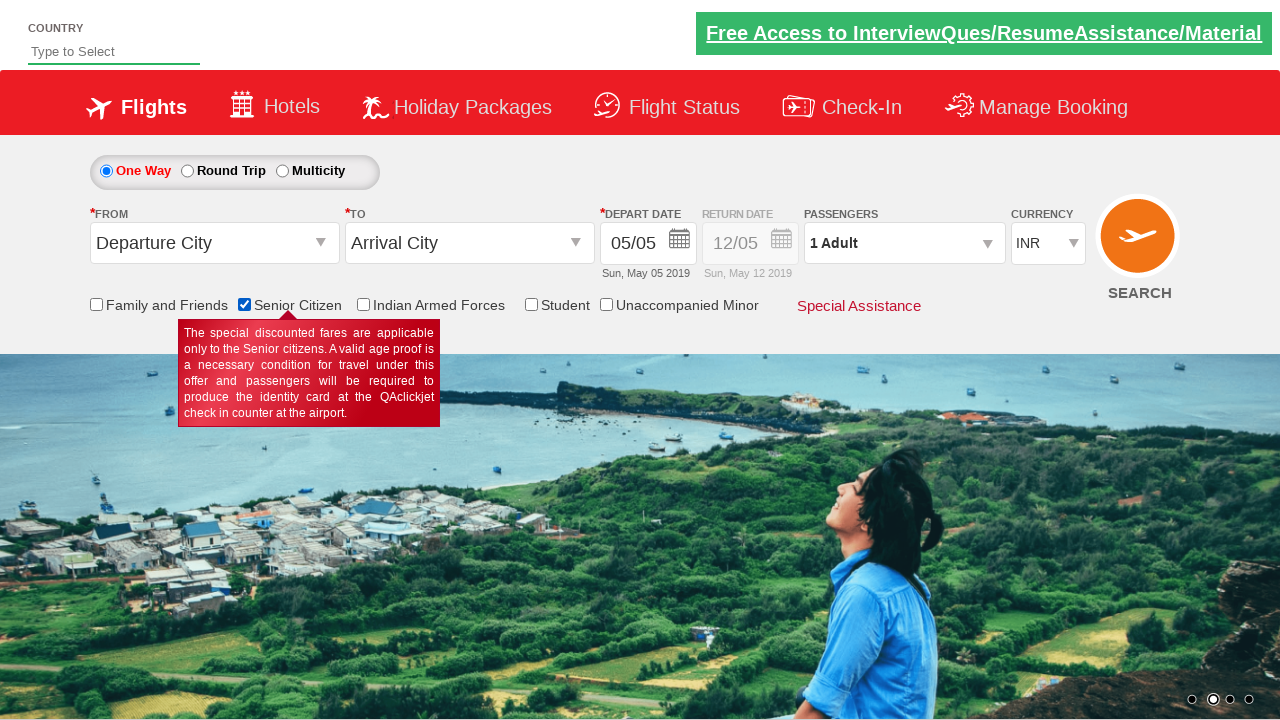

Verified senior citizen discount checkbox is now selected
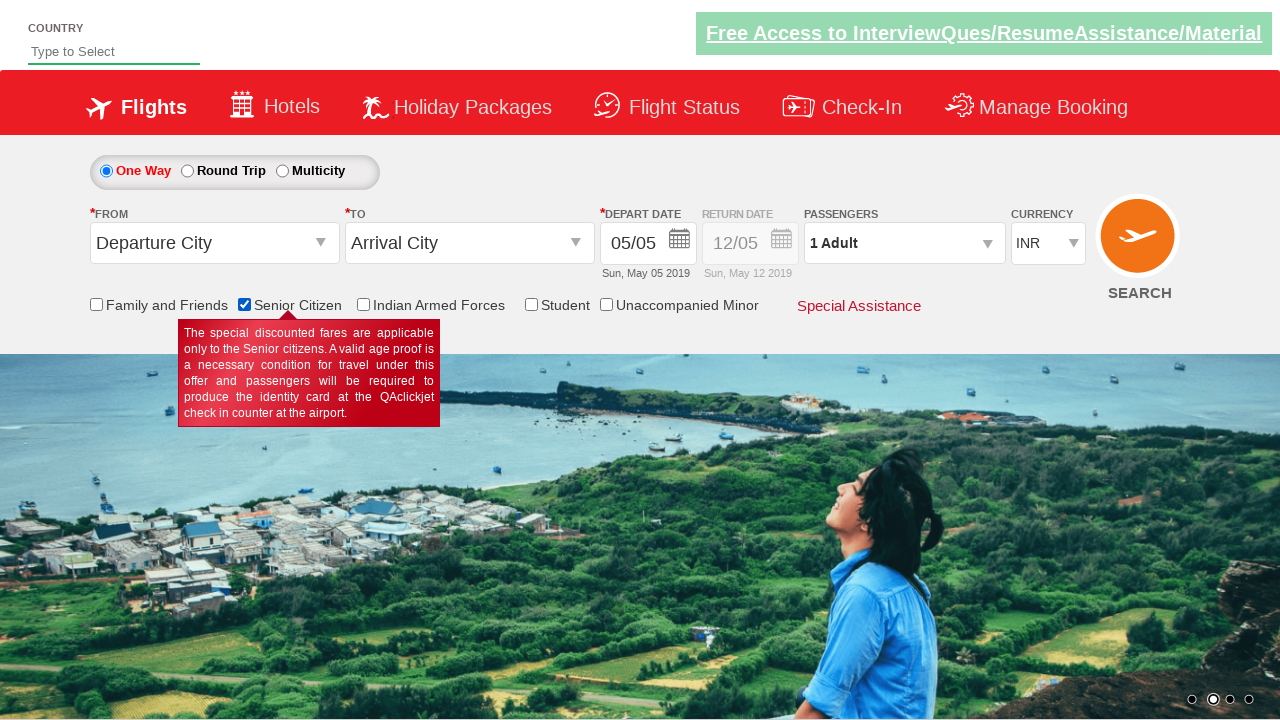

Counted total checkboxes on the page: 6
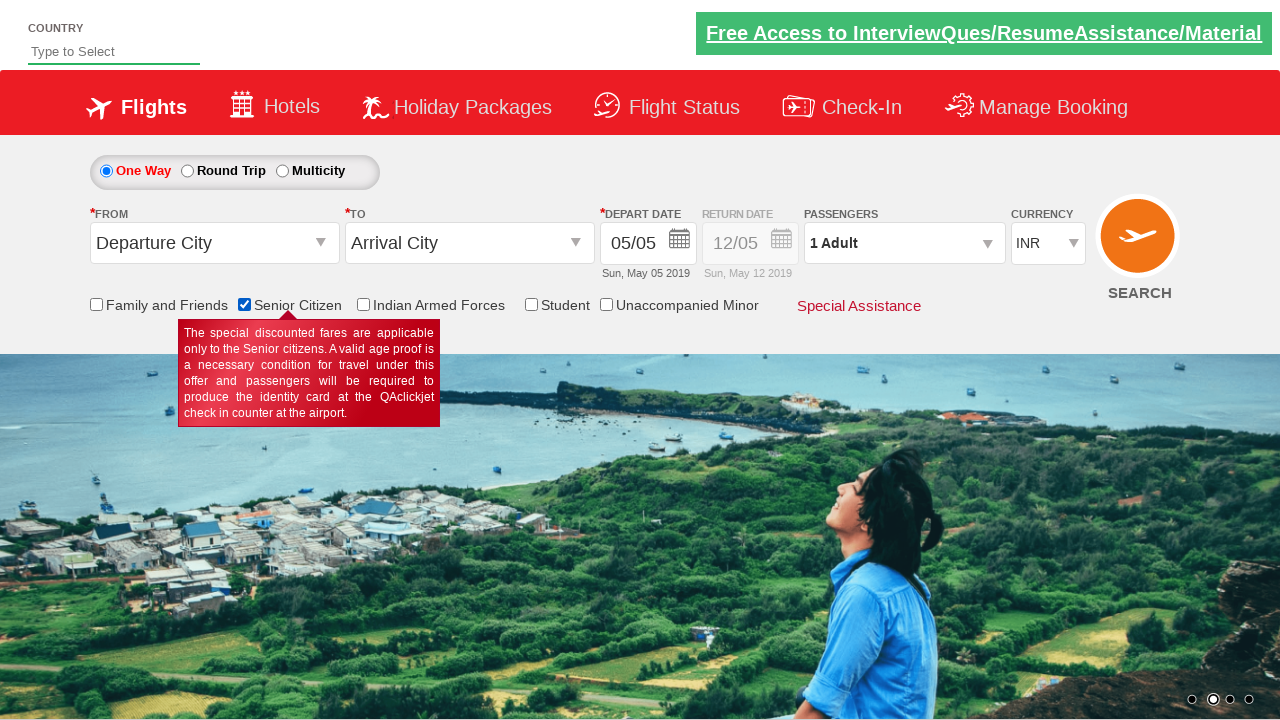

Clicked on passenger info dropdown to open passenger selection at (904, 243) on #divpaxinfo
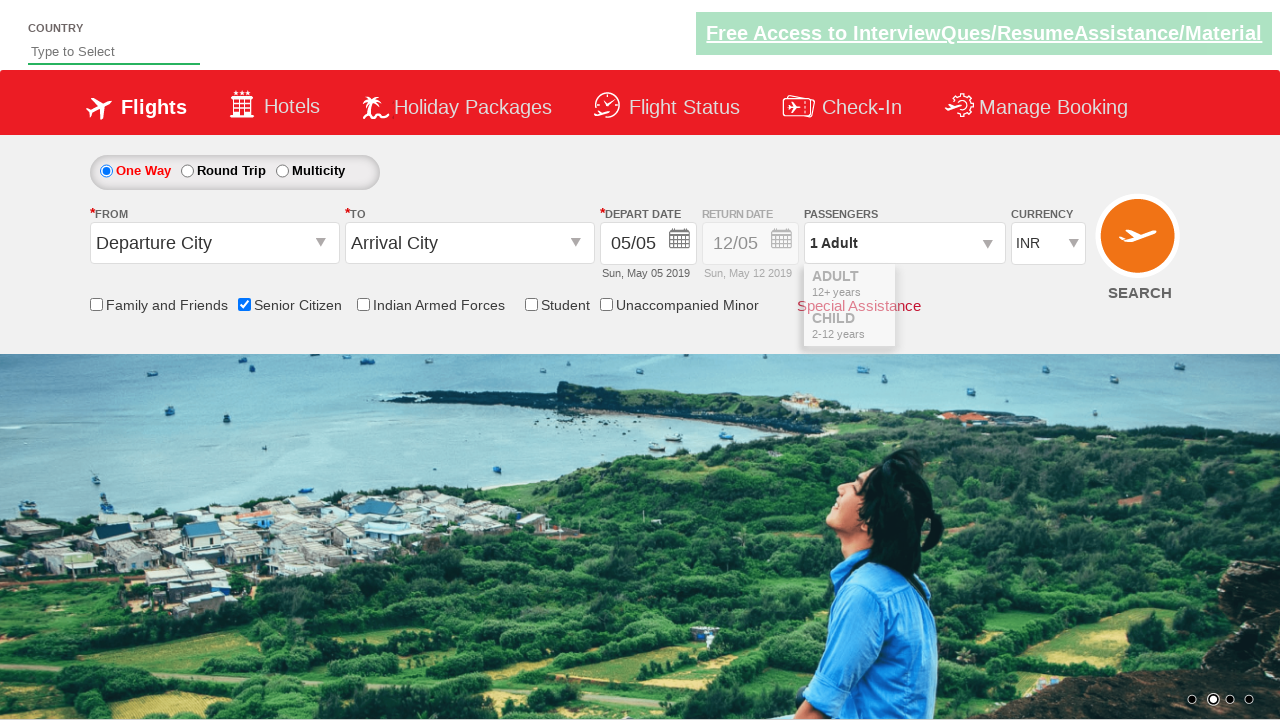

Clicked add adult passenger button (iteration 1 of 4) at (982, 288) on #hrefIncAdt
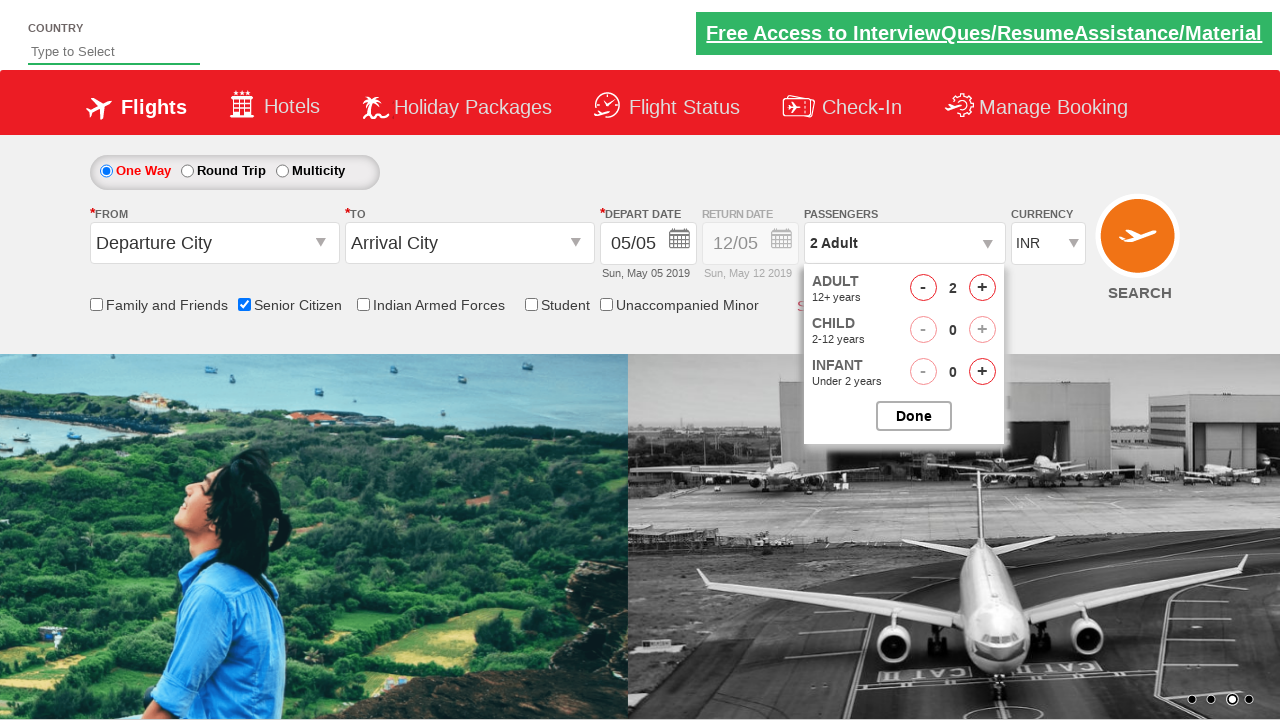

Clicked add adult passenger button (iteration 2 of 4) at (982, 288) on #hrefIncAdt
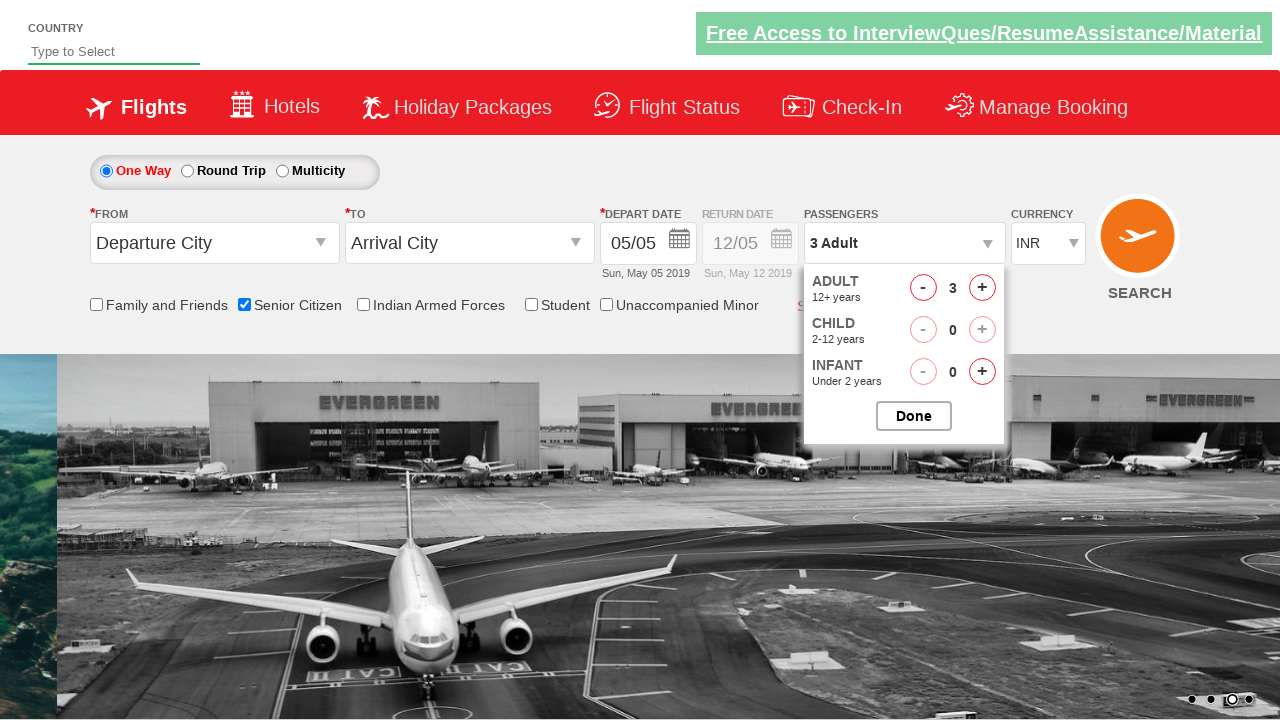

Clicked add adult passenger button (iteration 3 of 4) at (982, 288) on #hrefIncAdt
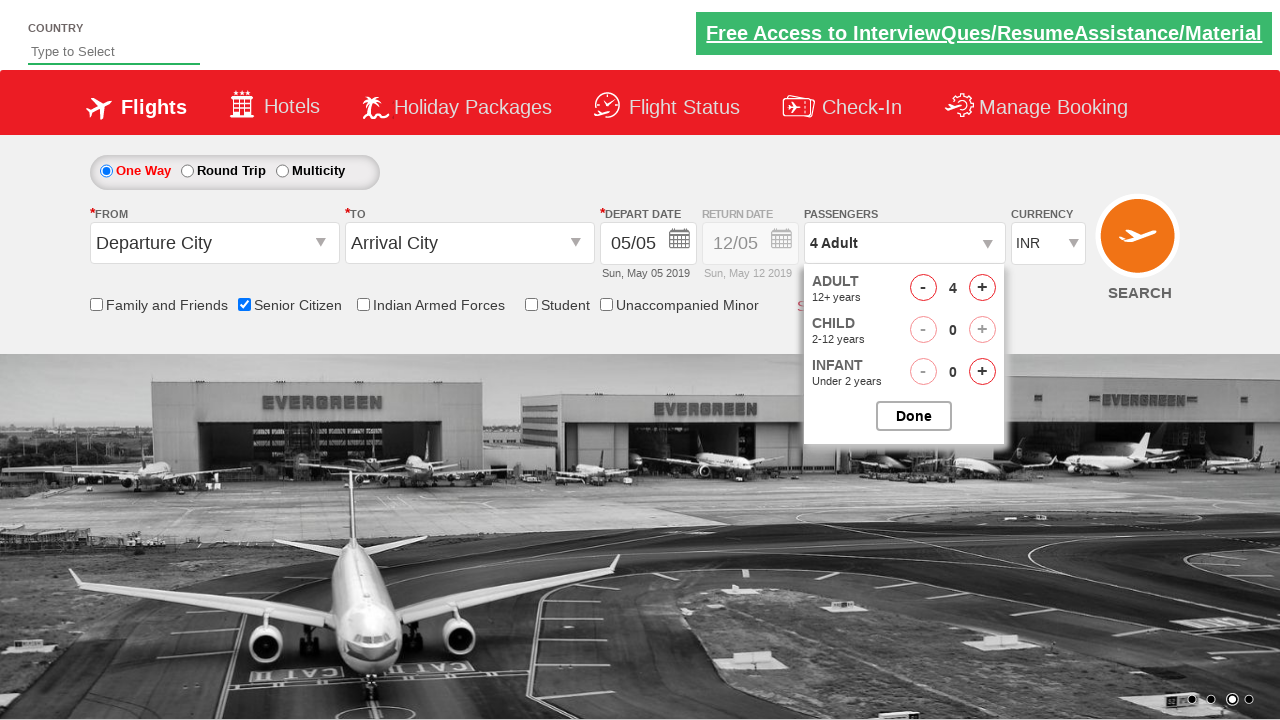

Clicked add adult passenger button (iteration 4 of 4) at (982, 288) on #hrefIncAdt
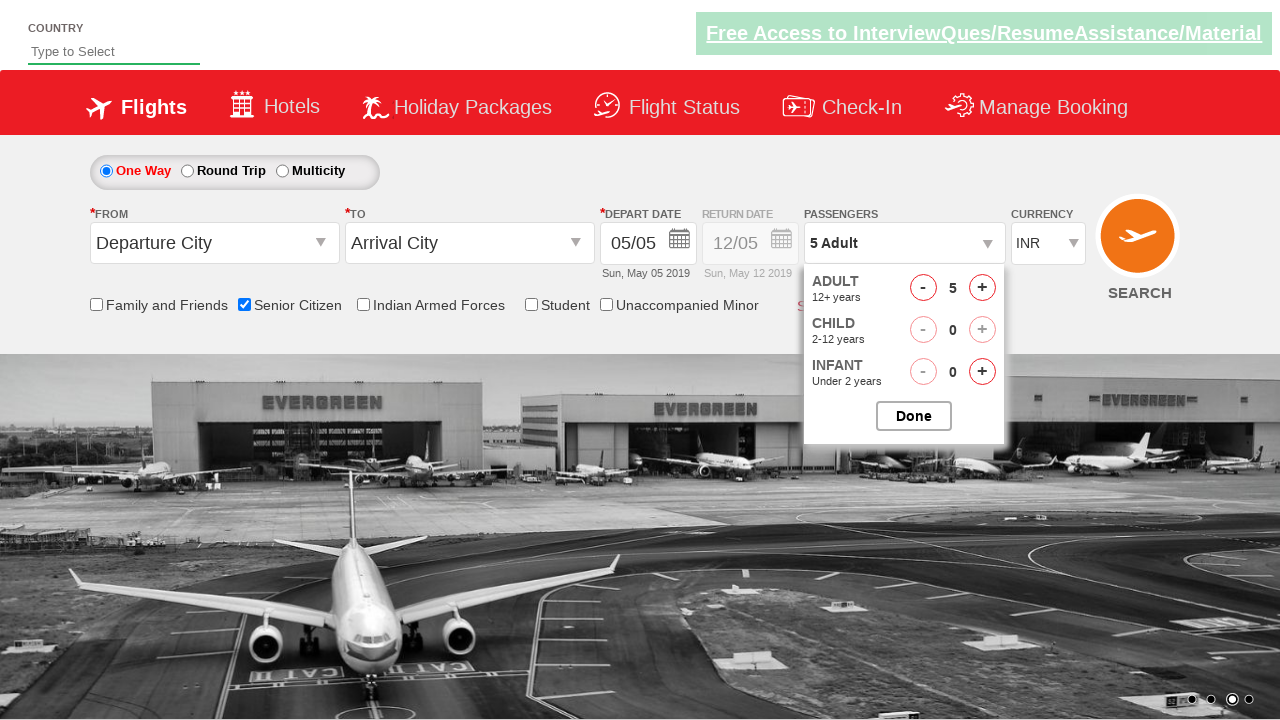

Closed passenger selection dropdown at (914, 416) on #btnclosepaxoption
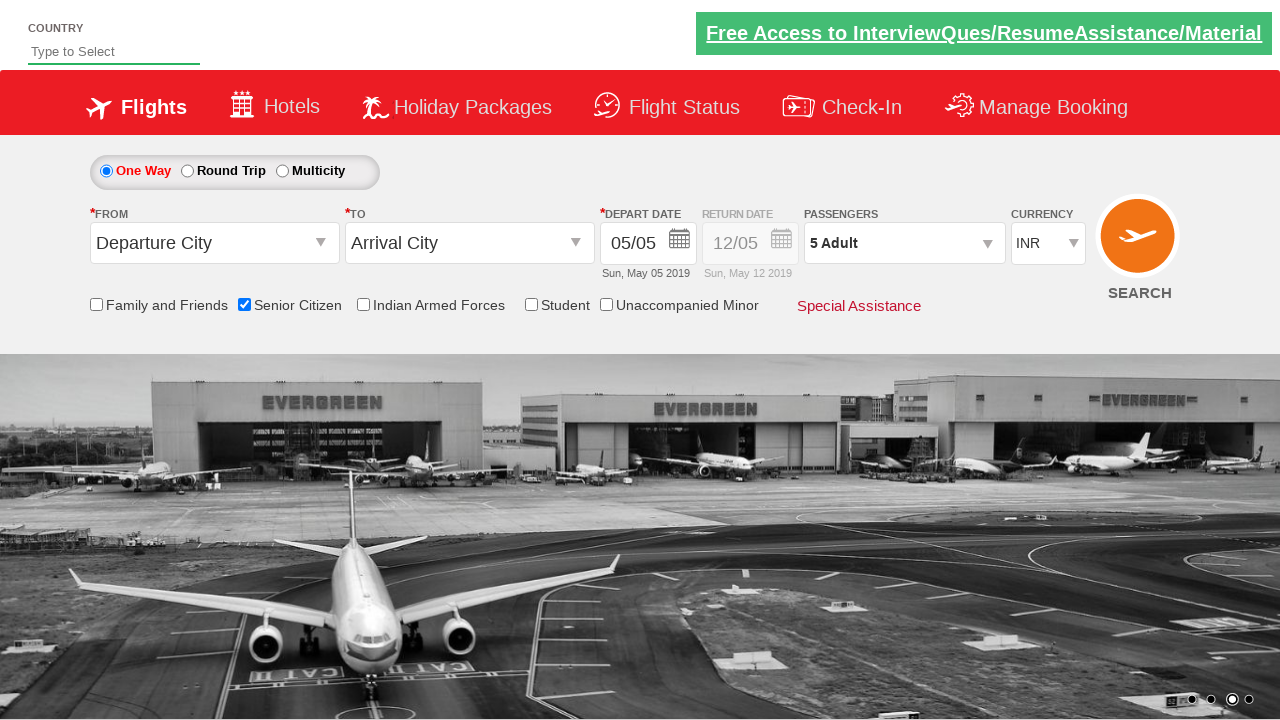

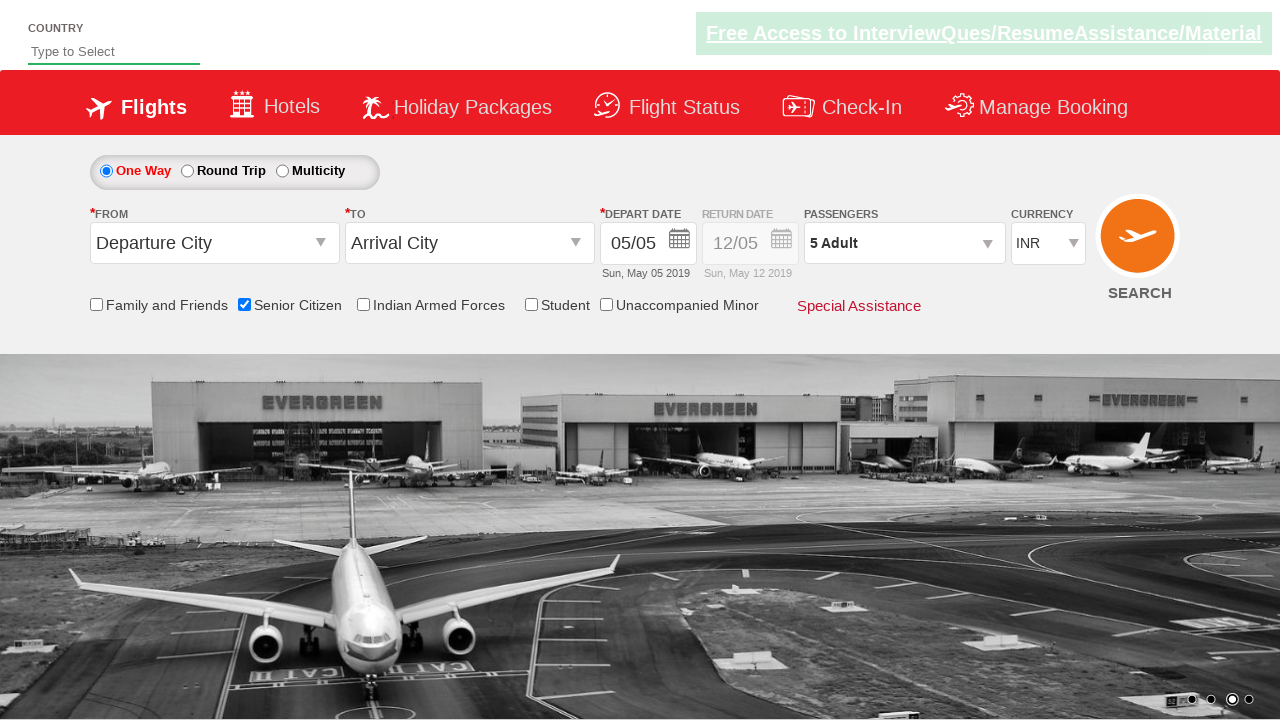